Tests radio button selection functionality by clicking three different radio buttons using different locator strategies (id, CSS selector, and XPath)

Starting URL: https://formy-project.herokuapp.com/radiobutton

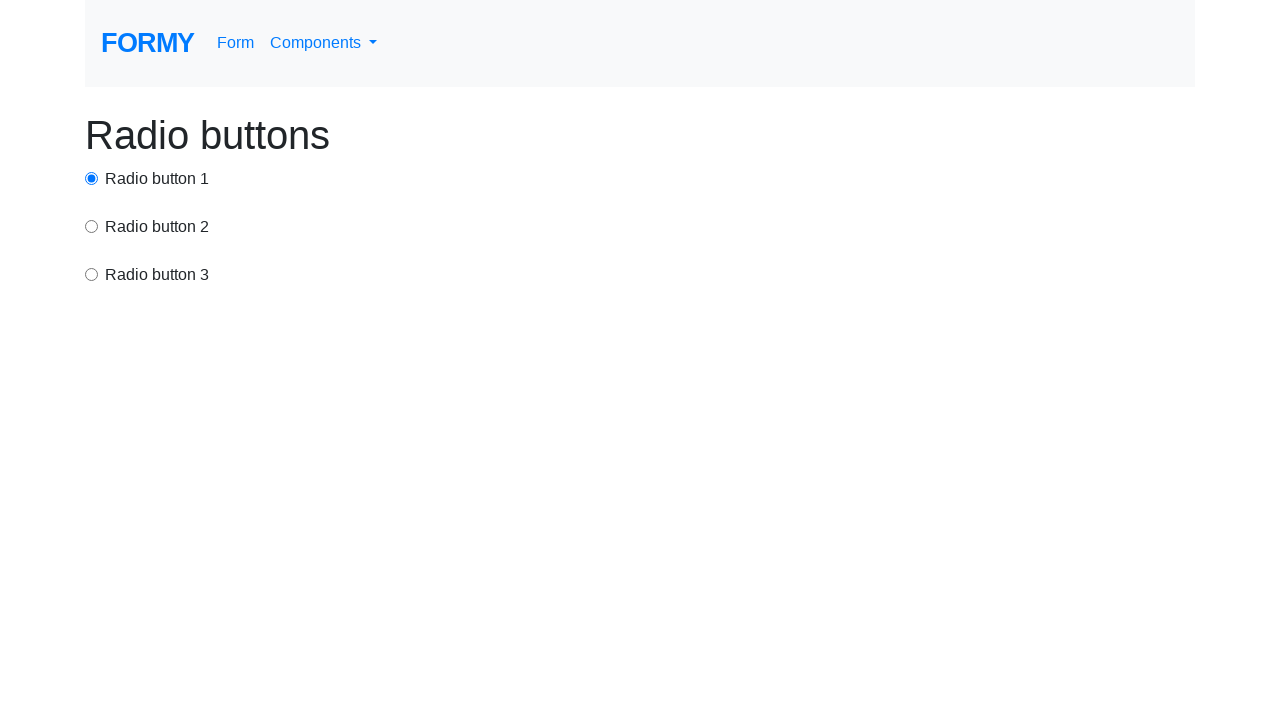

Clicked first radio button using ID selector at (92, 178) on #radio-button-1
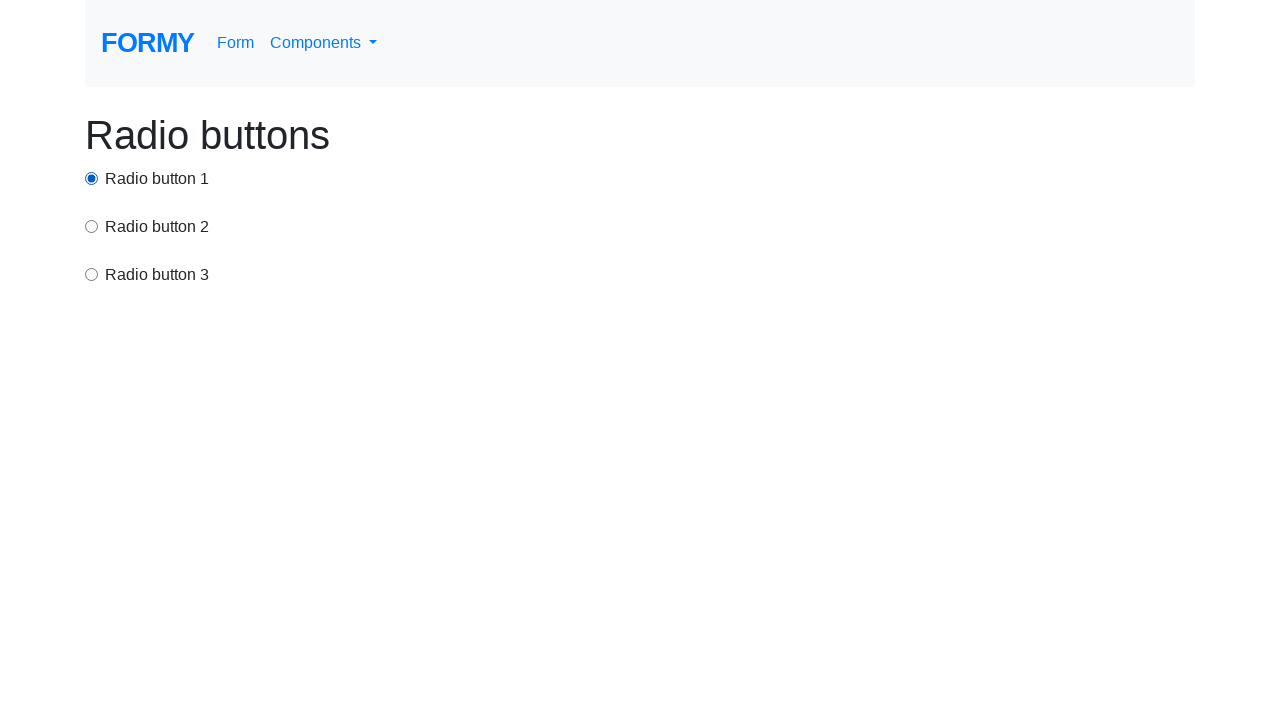

Clicked second radio button using CSS selector at (92, 226) on input[value='option2']
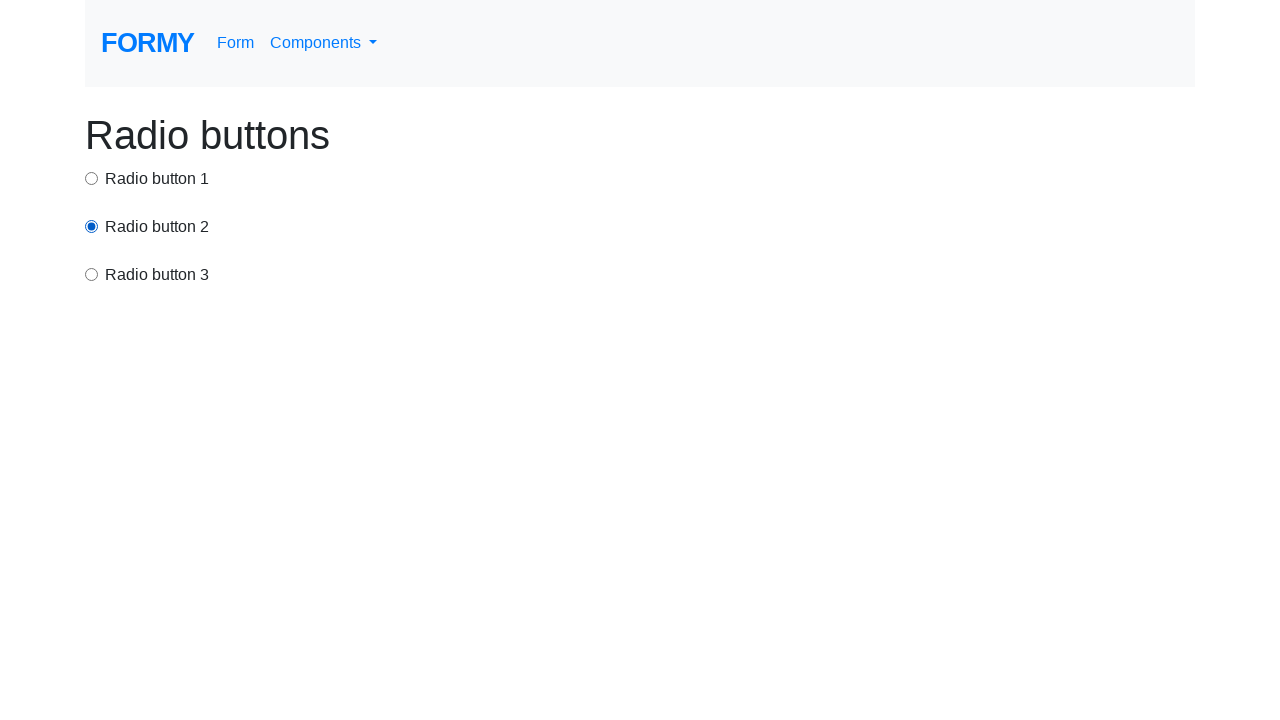

Clicked third radio button using XPath selector at (92, 274) on xpath=/html/body/div/div[3]/input
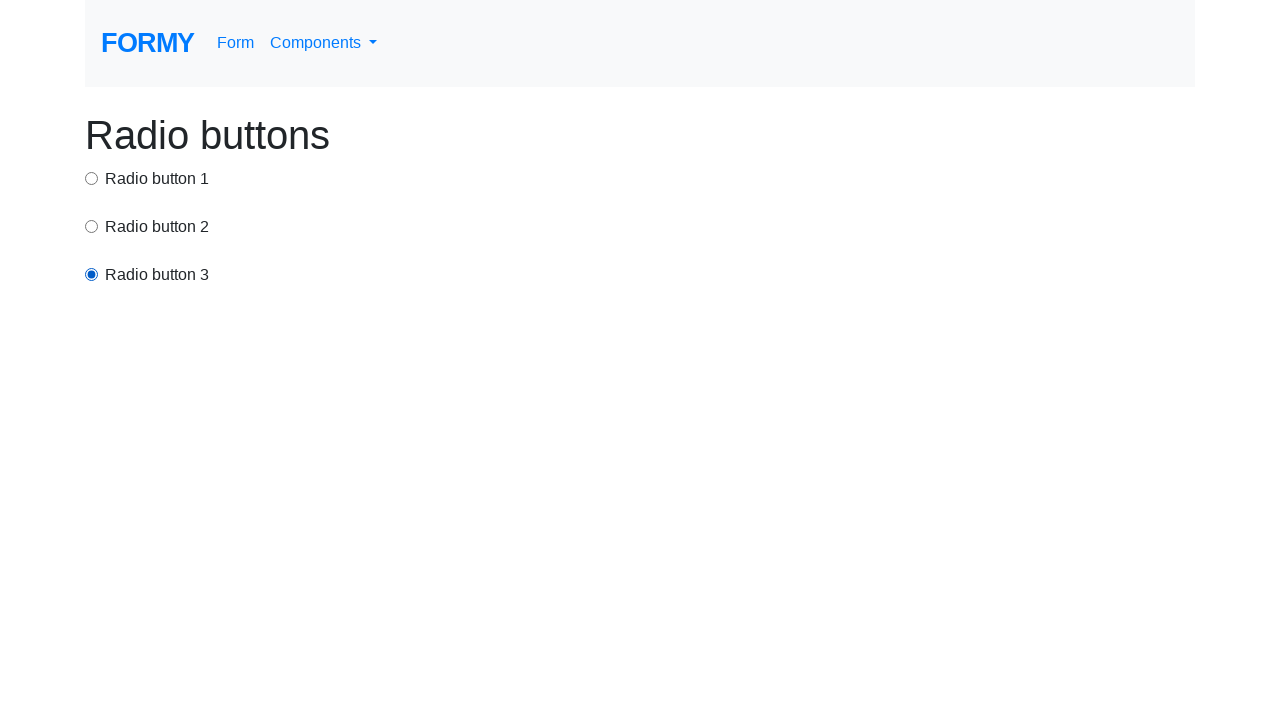

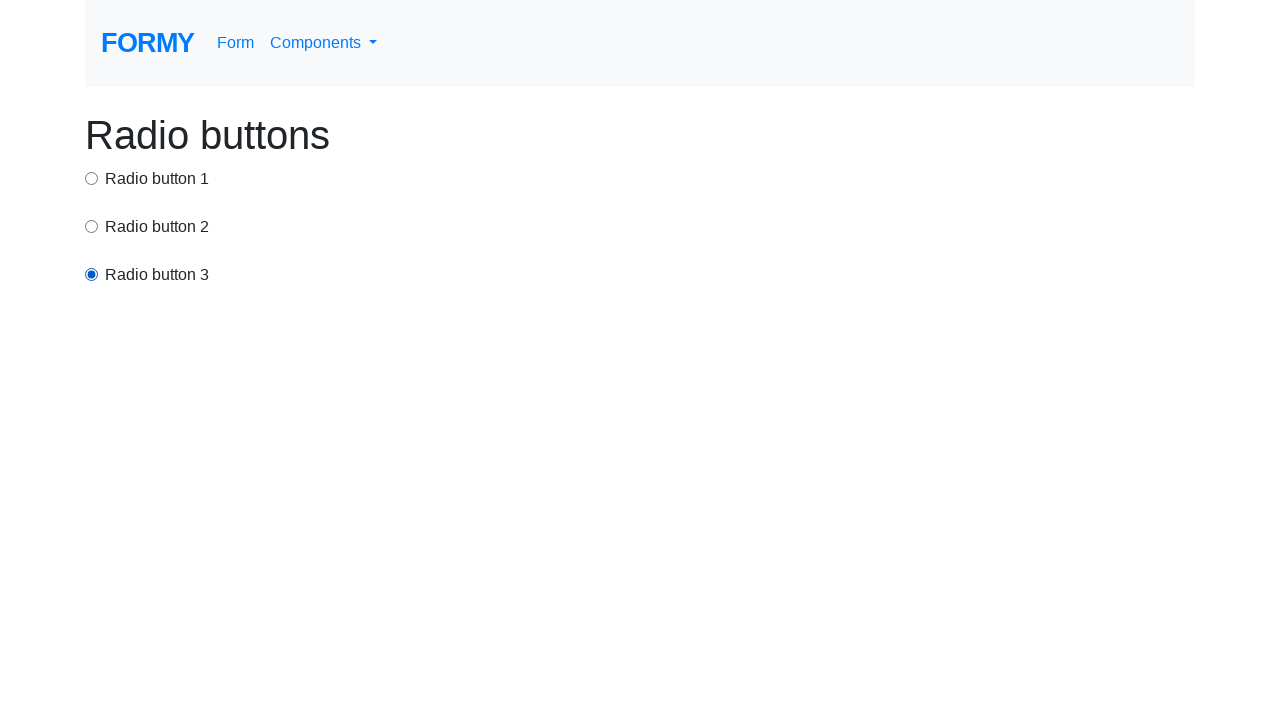